Tests a practice form by checking a checkbox, selecting radio button and dropdown options, filling password field, submitting the form, navigating to shop page, and adding a product to cart

Starting URL: https://rahulshettyacademy.com/angularpractice/

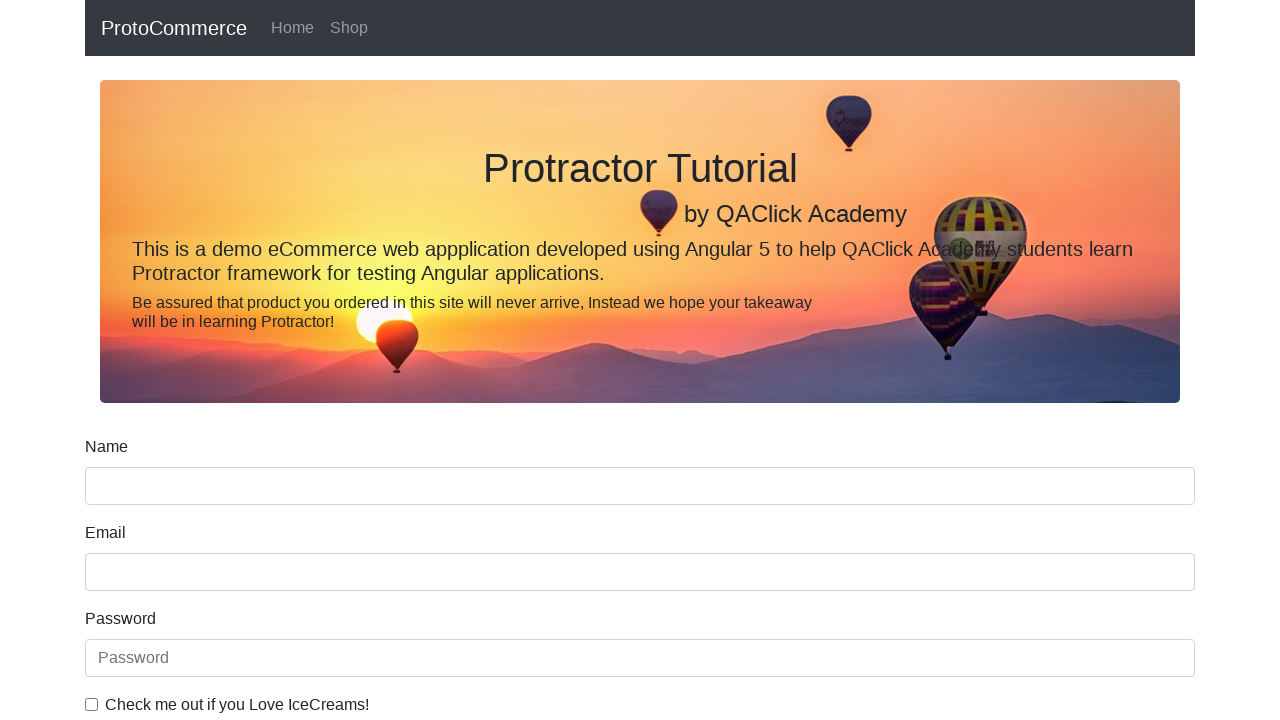

Checked the ice cream checkbox at (92, 704) on internal:label="Check me out if you Love IceCreams!"i
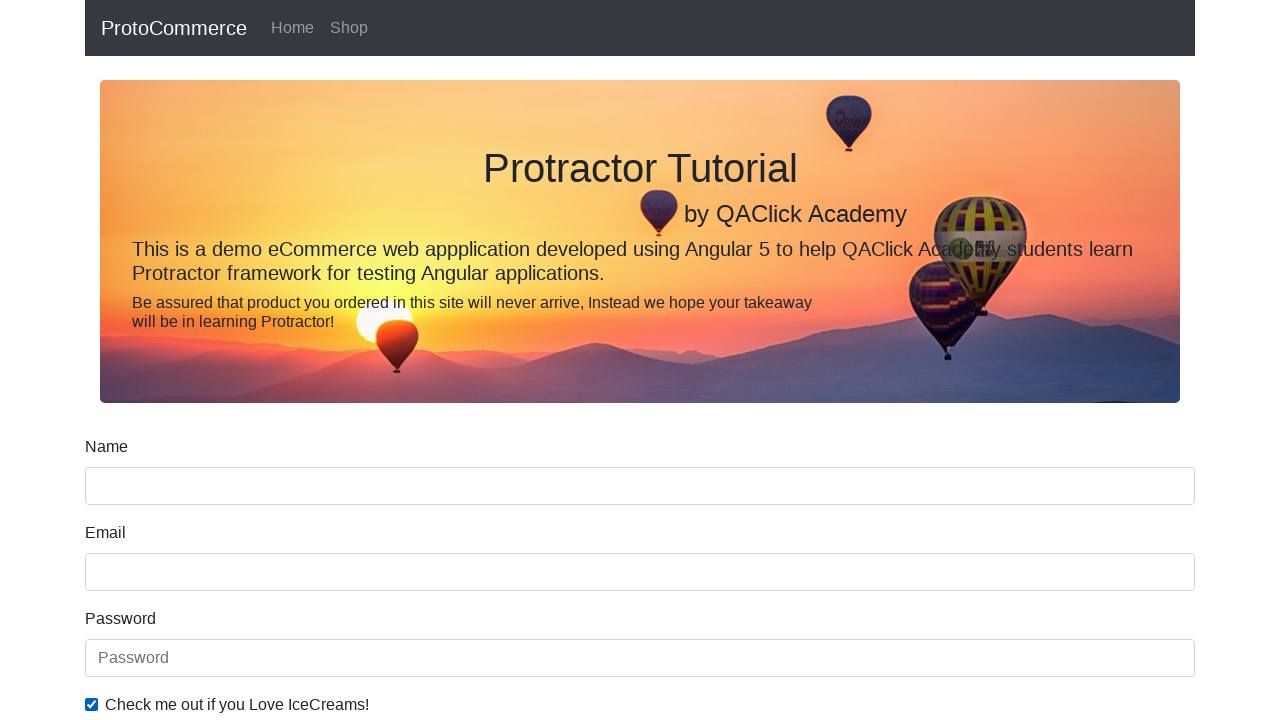

Selected Employed radio button at (326, 360) on internal:label="Employed"i
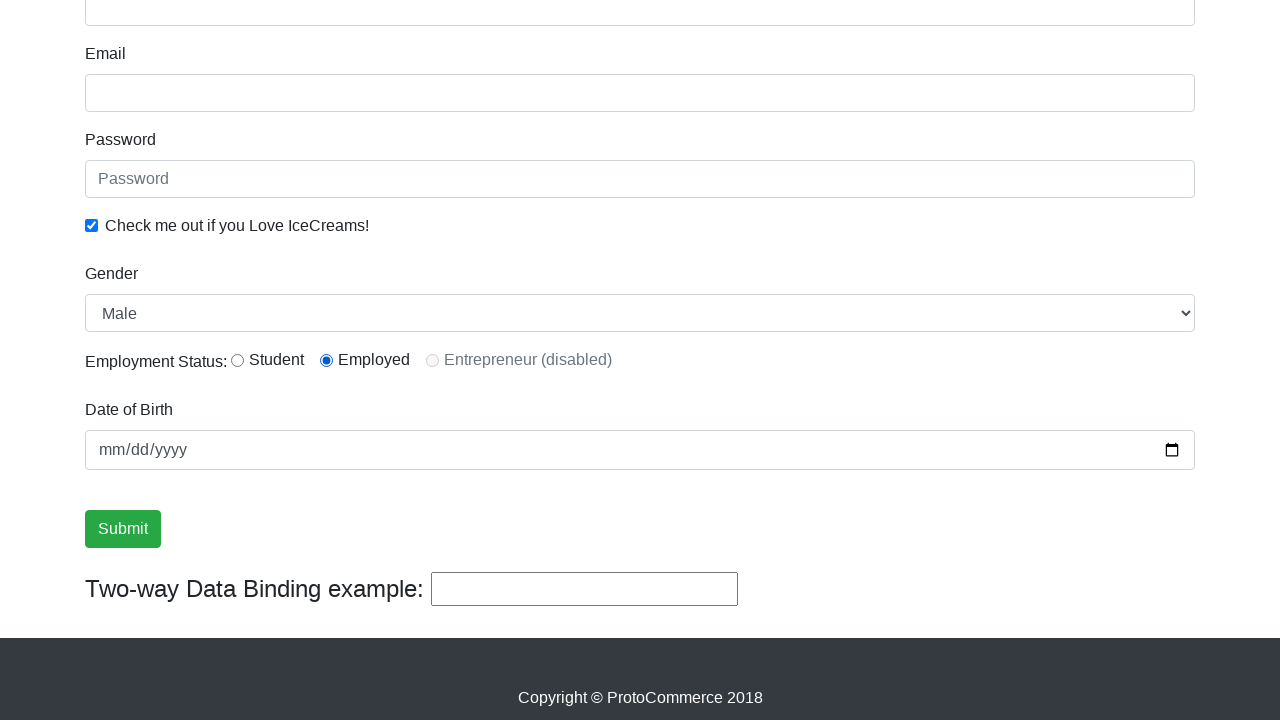

Selected Female from gender dropdown on internal:label="Gender"i
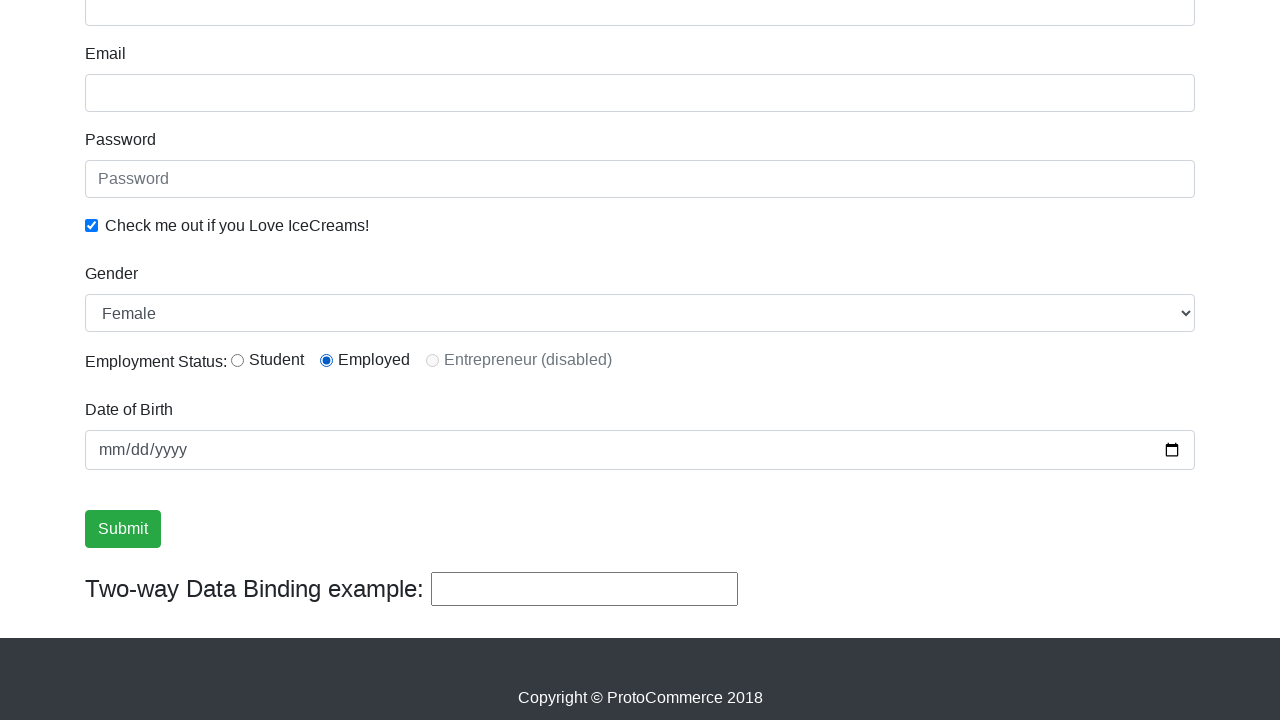

Filled password field with credentials on internal:attr=[placeholder="Password"i]
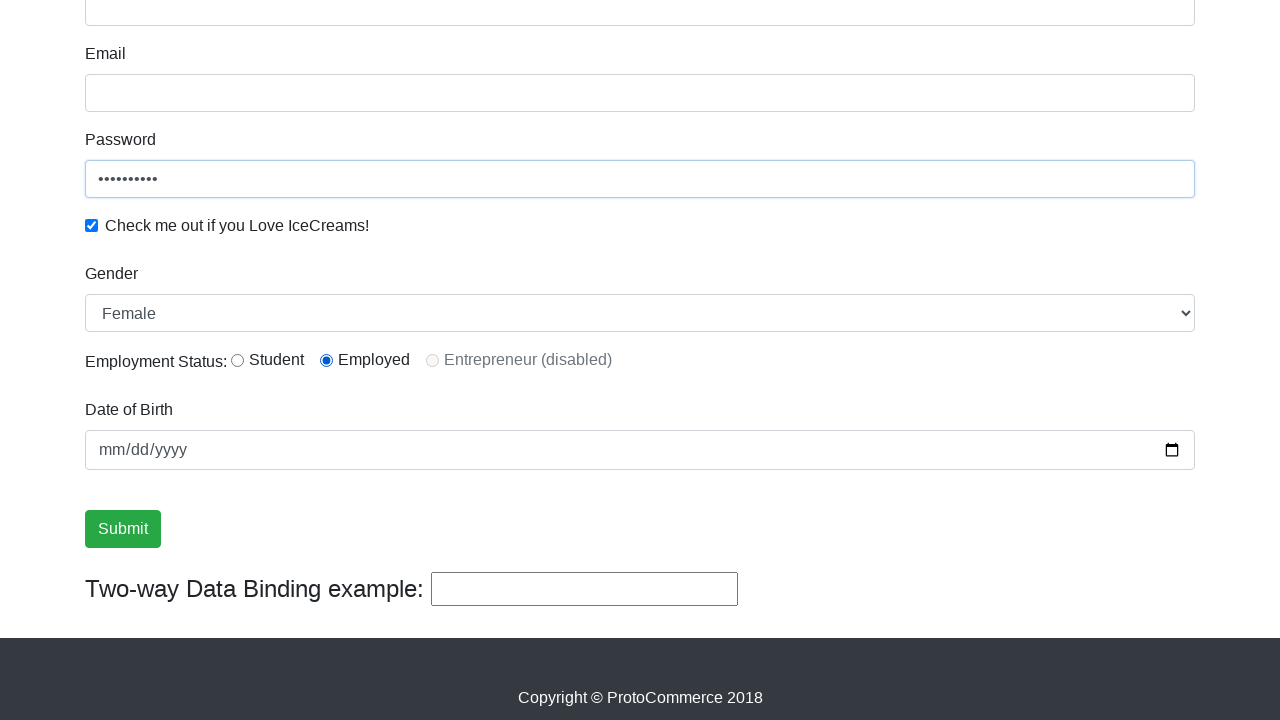

Clicked Submit button to submit the form at (123, 529) on internal:role=button[name="Submit"i]
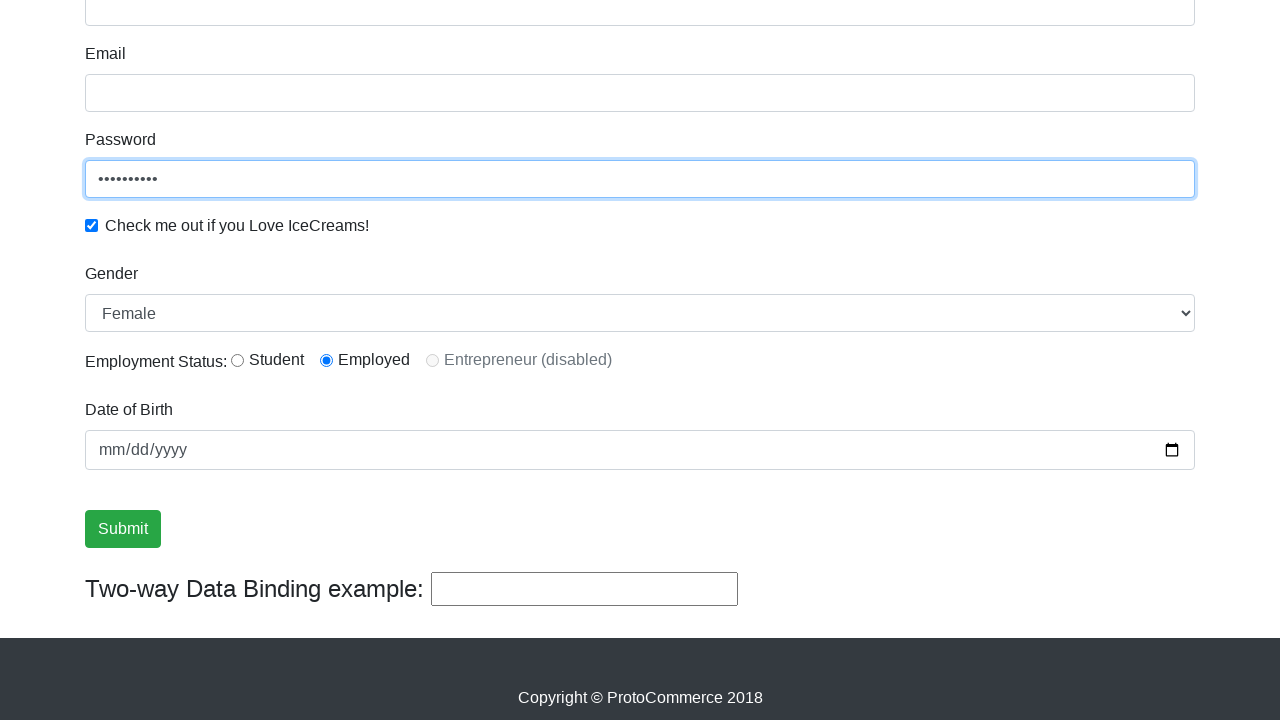

Clicked on success message confirming form submission at (640, 360) on internal:text="Success! The Form has been submitted successfully!."i
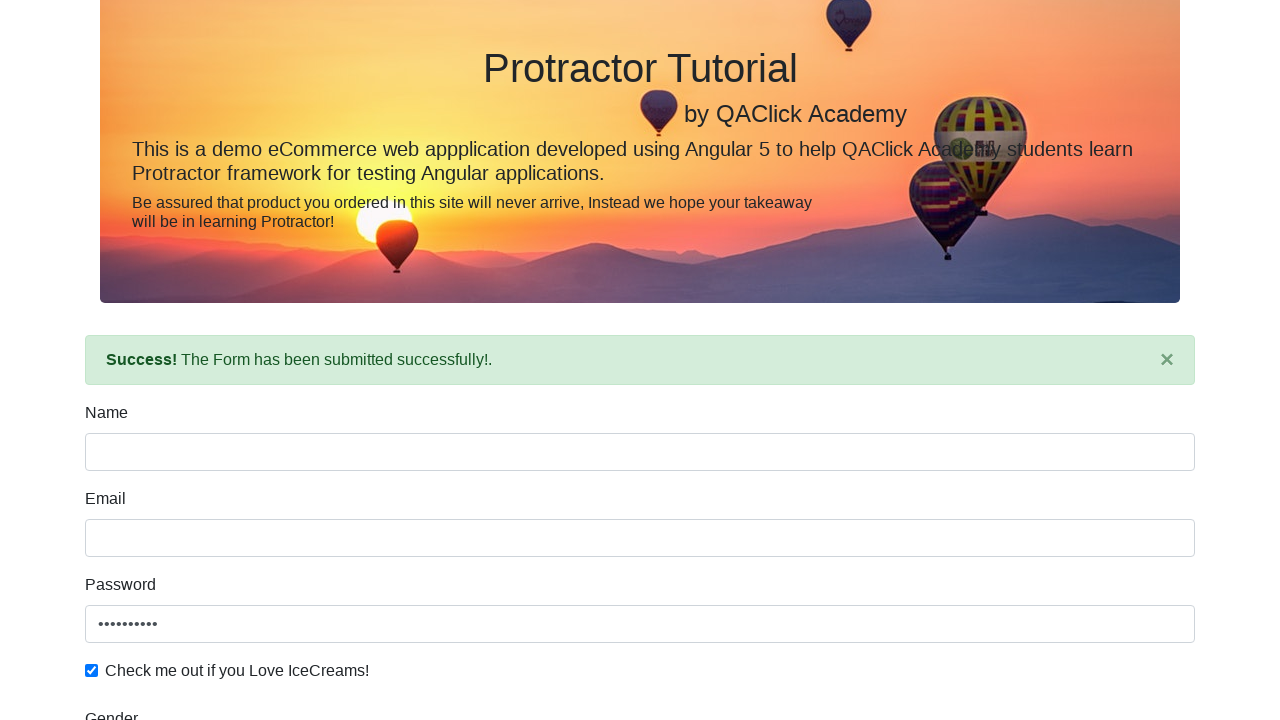

Navigated to Shop page at (349, 28) on internal:role=link[name="Shop"i]
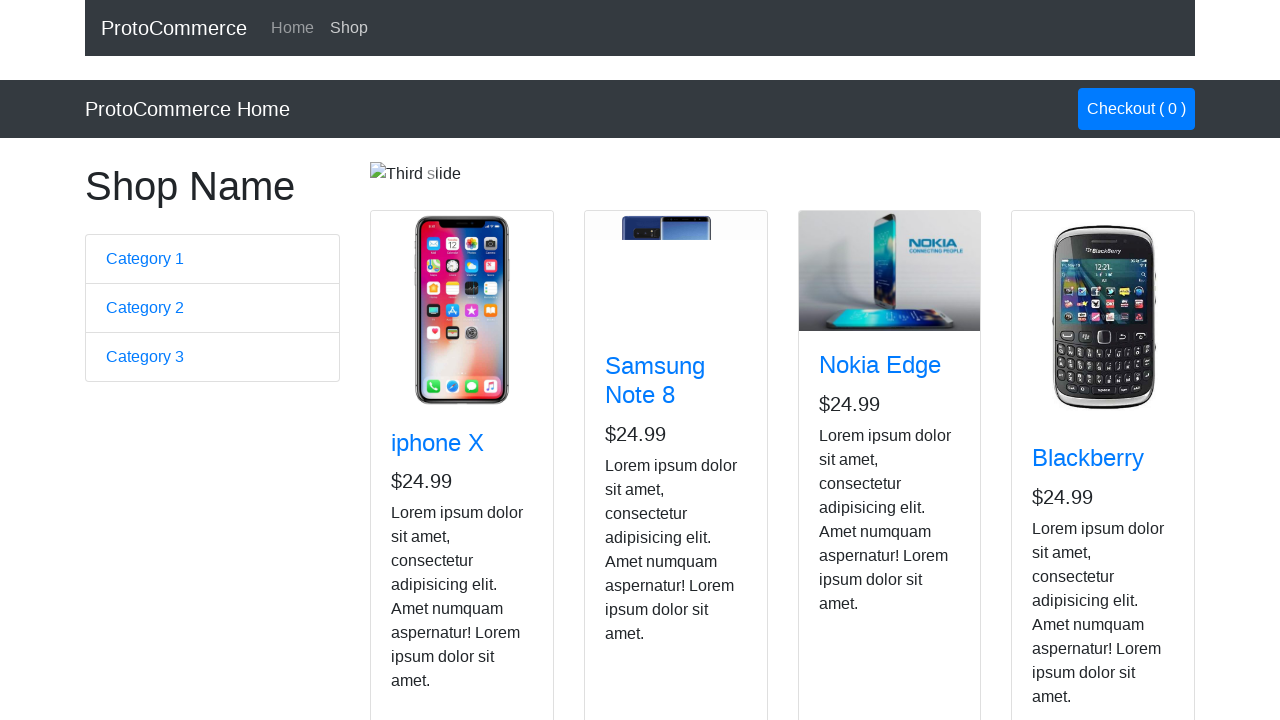

Added Nokia Edge product to cart at (854, 528) on app-card >> internal:has-text="Nokia Edge"i >> internal:role=button
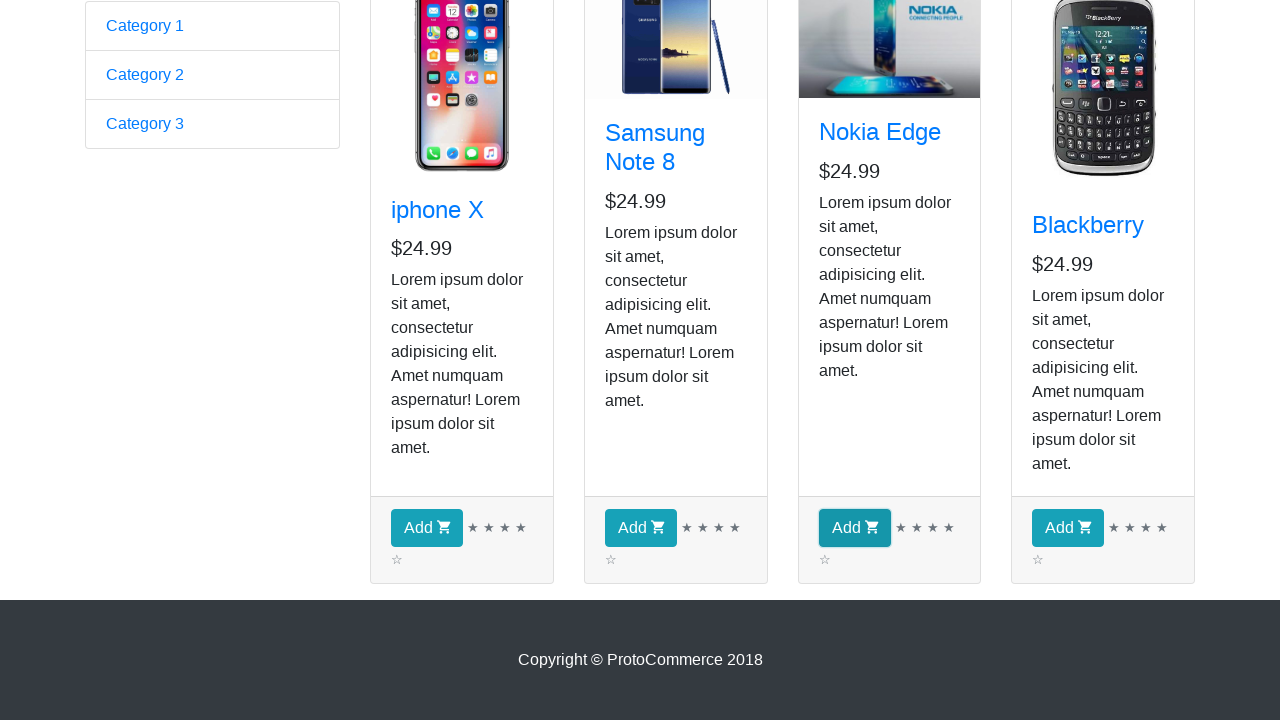

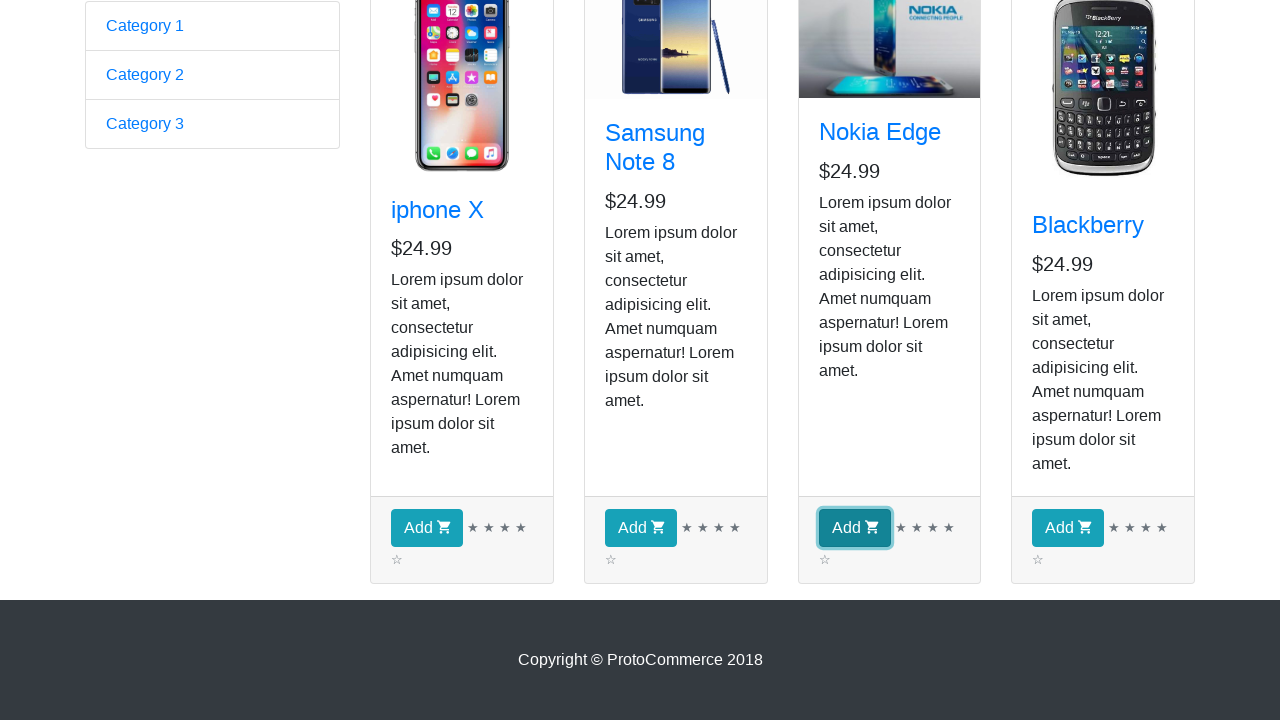